Tests checkbox, radio button, and toggle switch states by clicking and verifying checked/unchecked states

Starting URL: https://play1.automationcamp.ir/forms.html

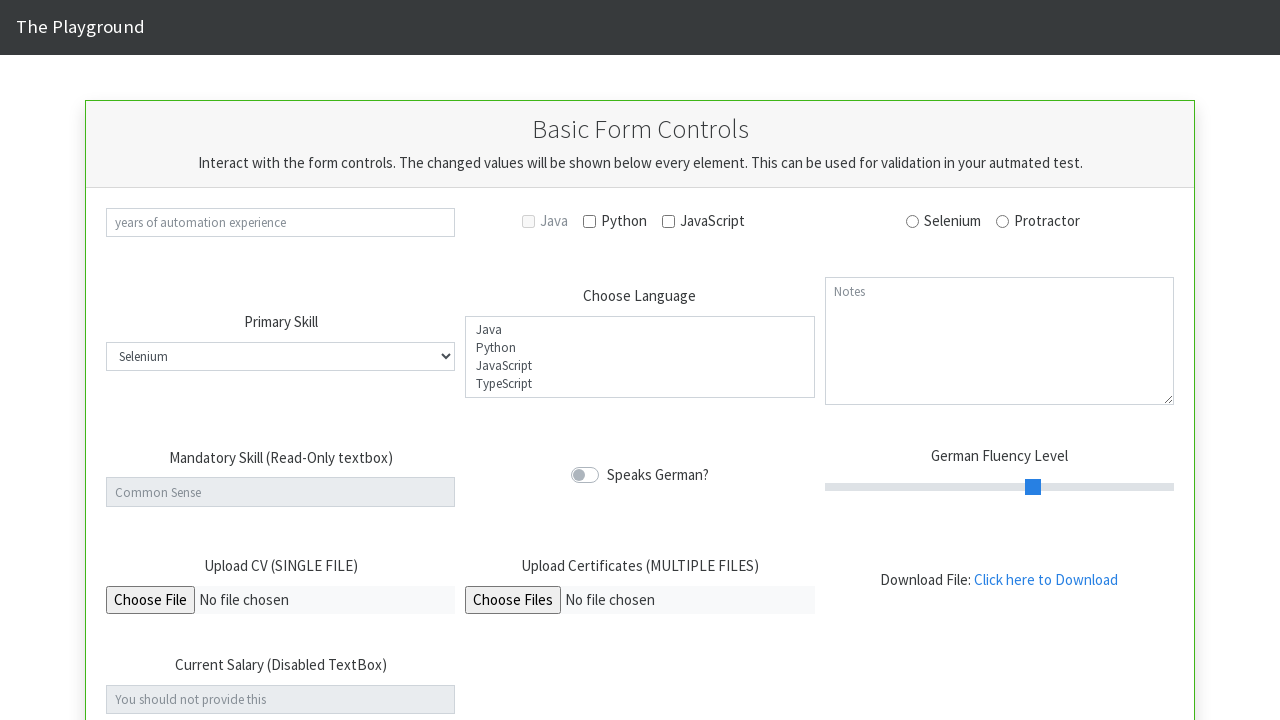

Verified Python checkbox is unchecked
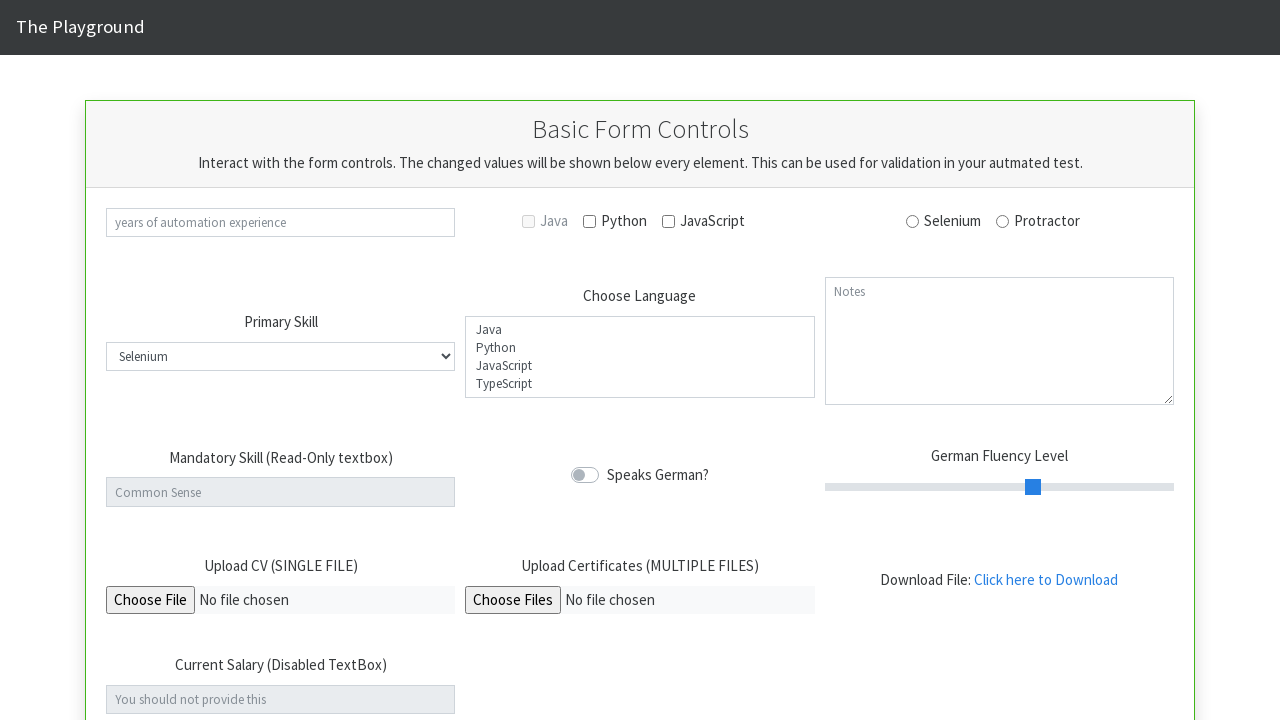

Clicked Python checkbox at (590, 221) on #check_python
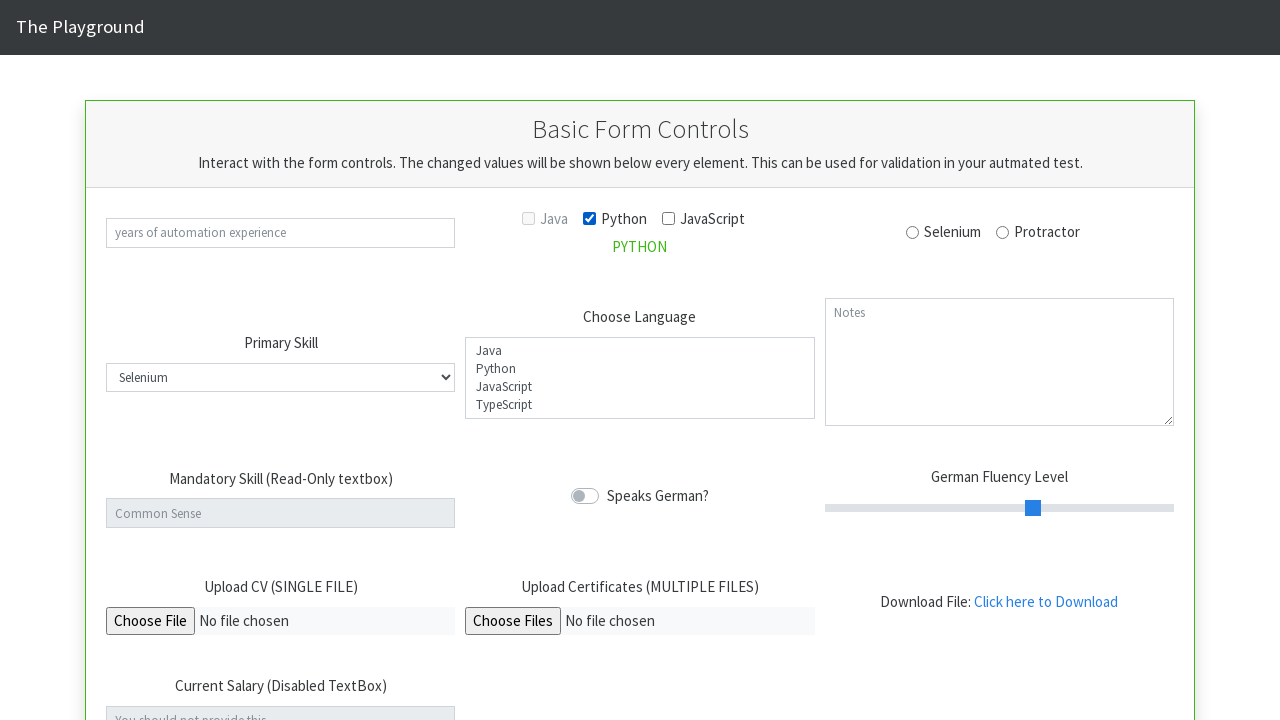

Verified Python checkbox is now checked
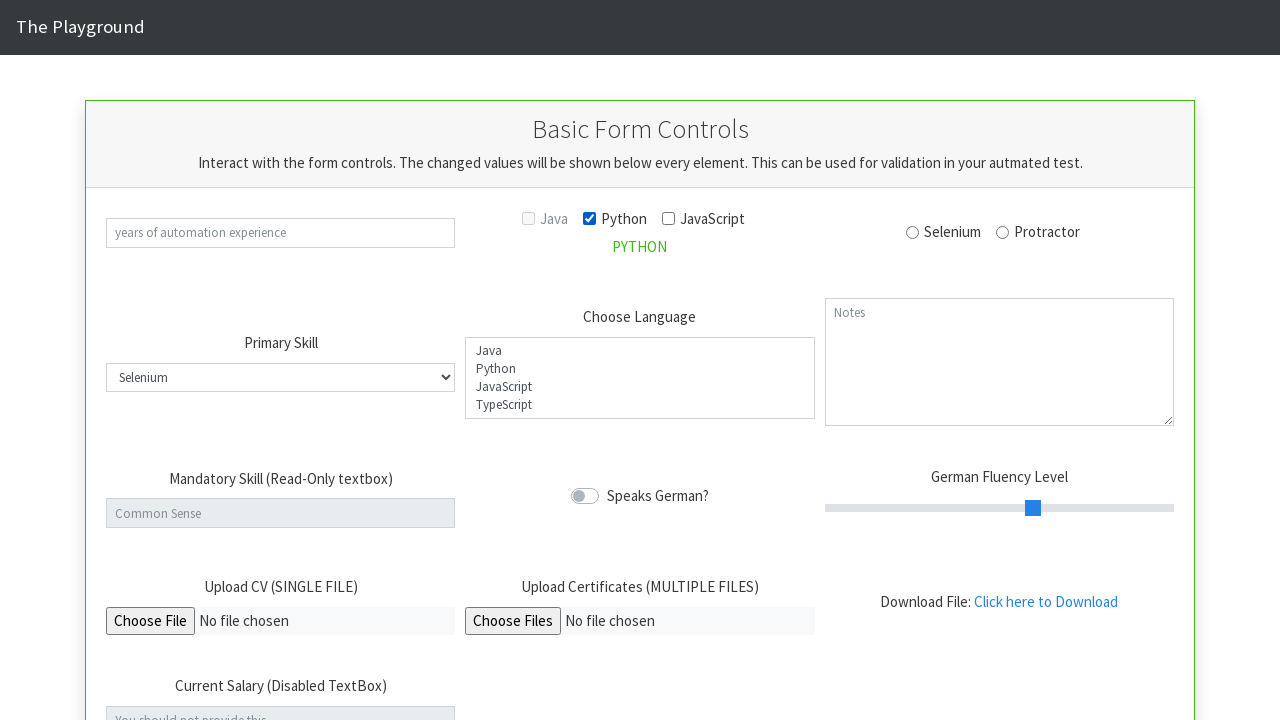

Verified Selenium radio button is unchecked
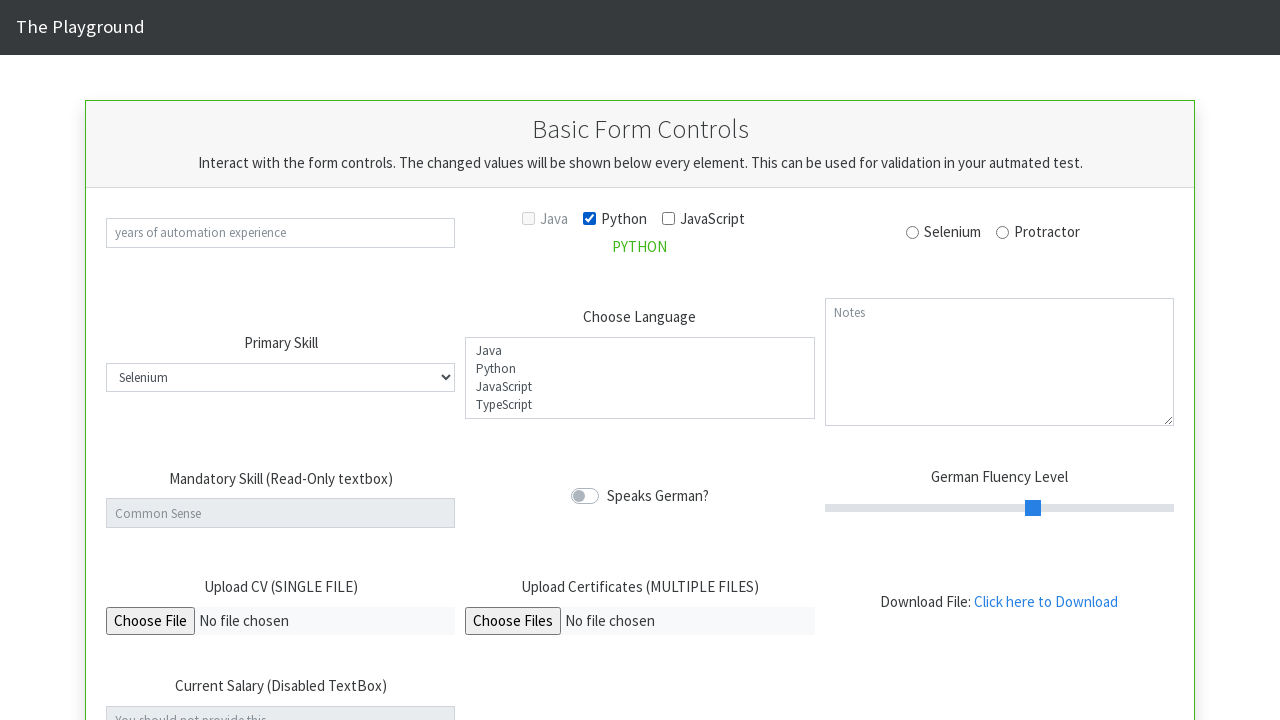

Verified Protractor radio button is unchecked
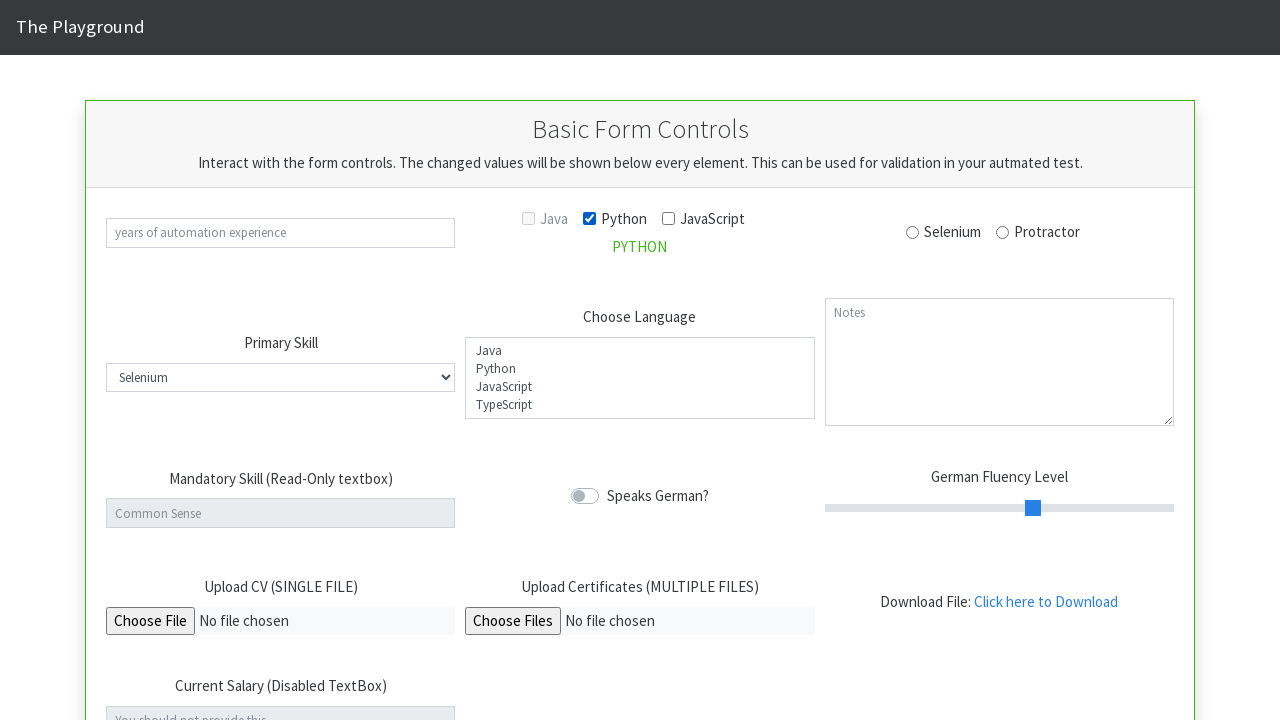

Clicked Protractor radio button at (1003, 232) on #rad_protractor
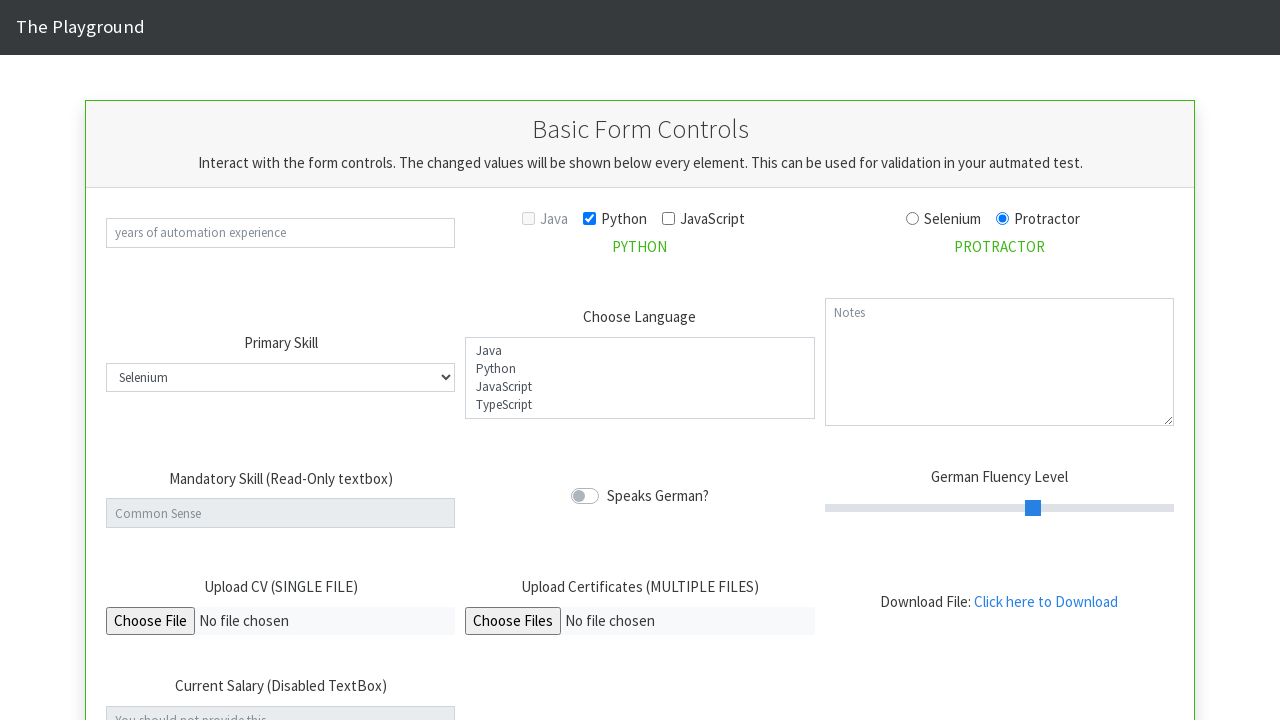

Verified Protractor radio button is now checked
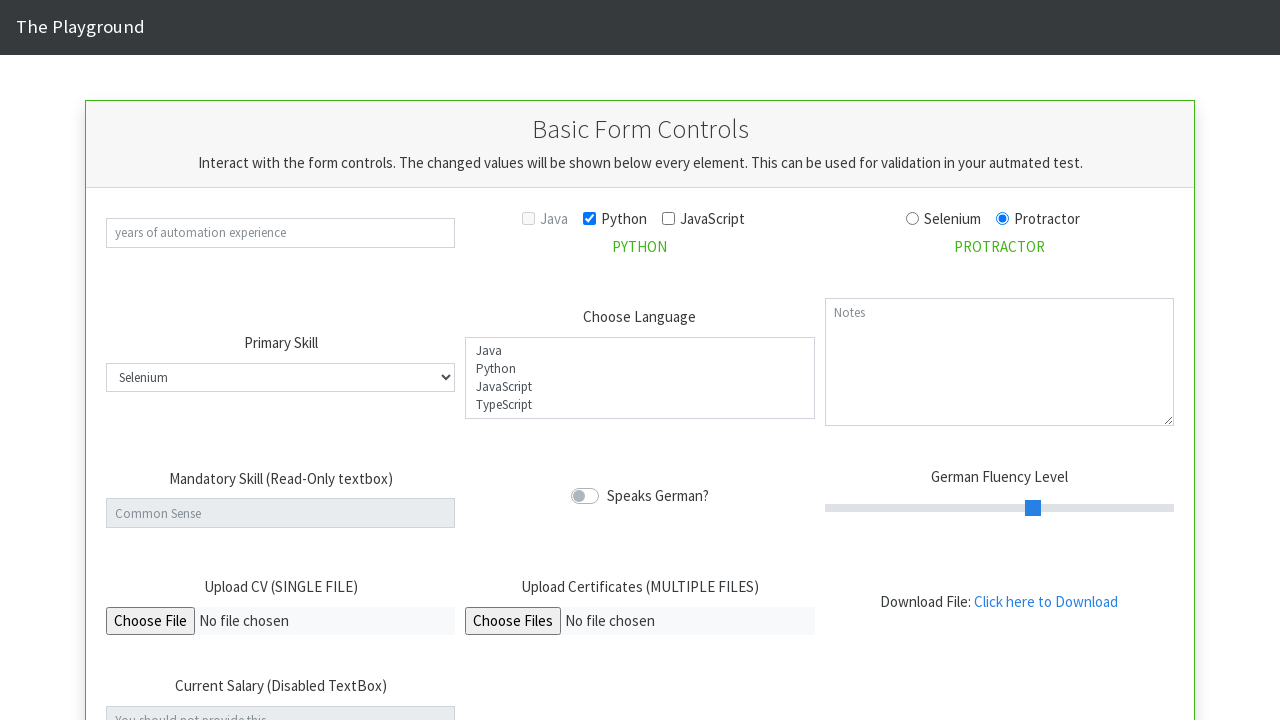

Verified Selenium radio button is still unchecked
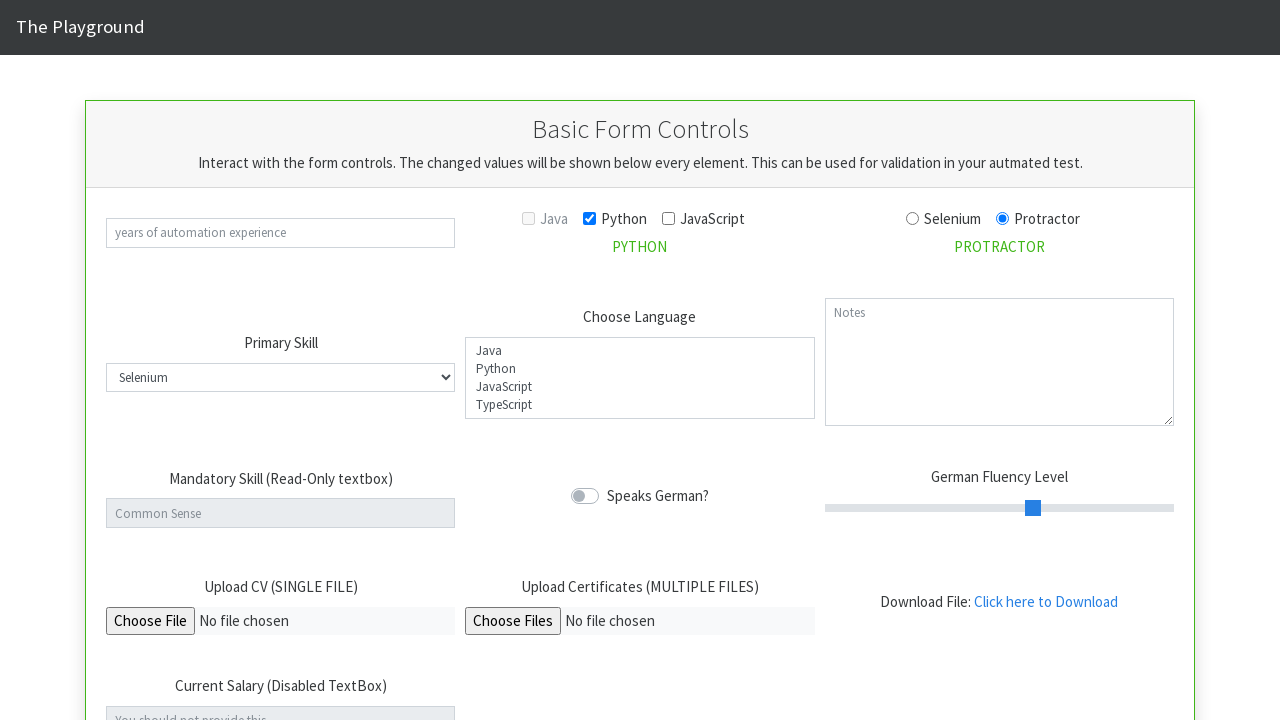

Clicked Selenium radio button at (913, 219) on #rad_selenium
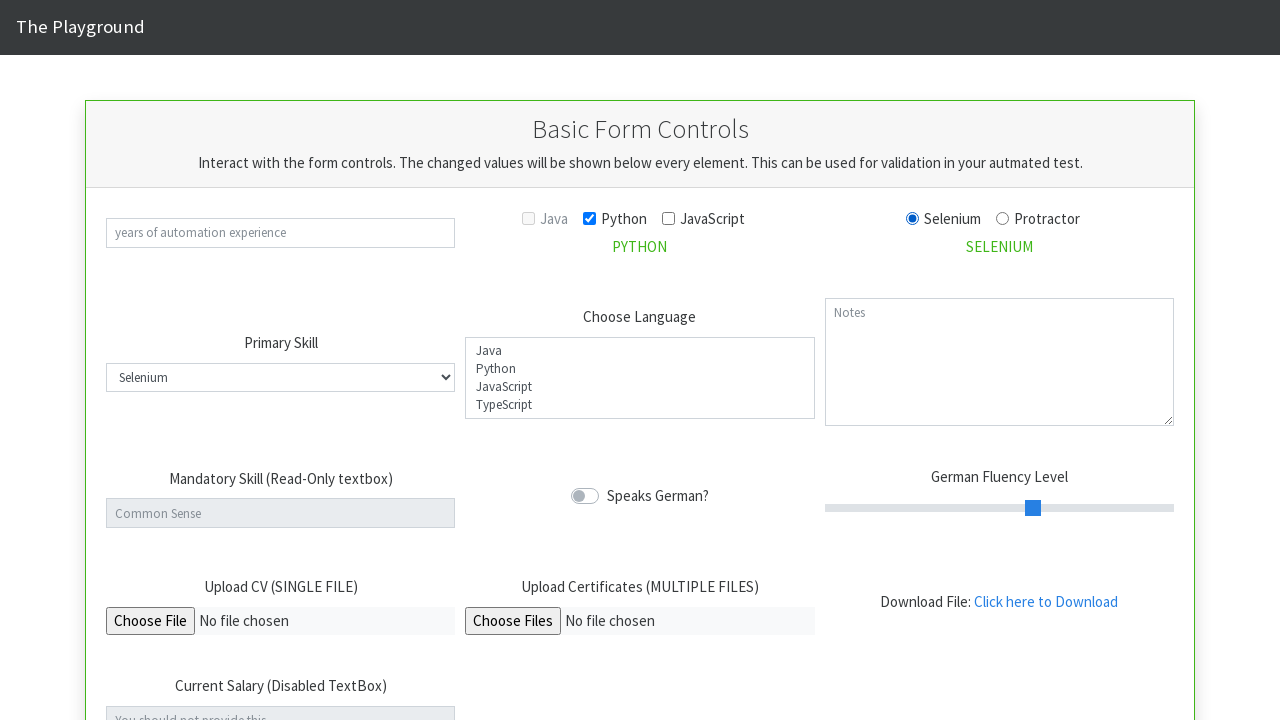

Verified Selenium radio button is now checked
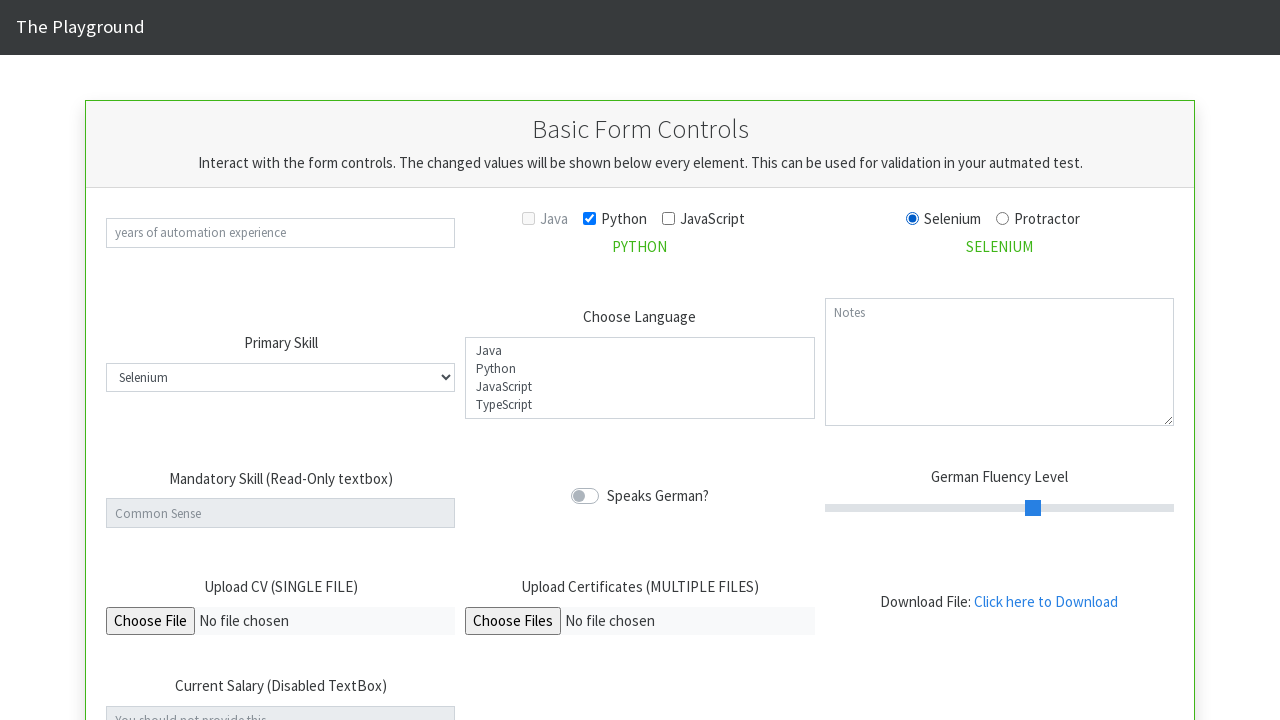

Verified Protractor radio button is now unchecked
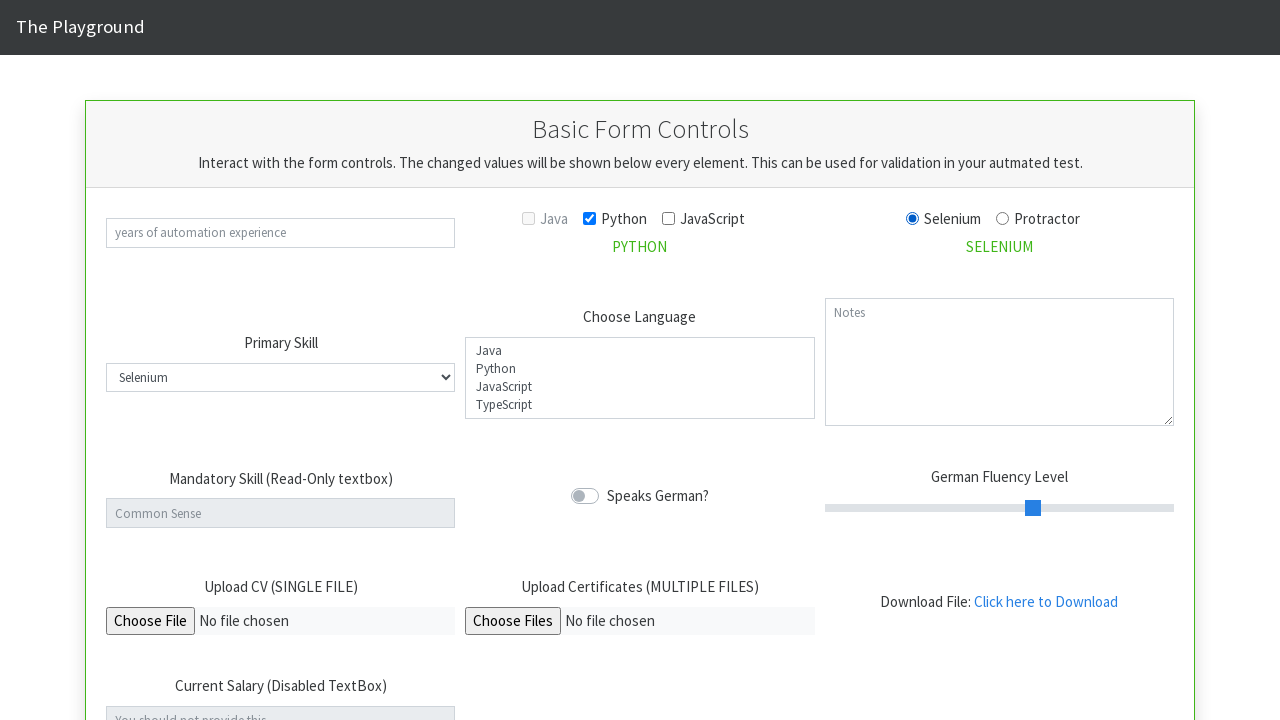

Verified toggle switch is unchecked
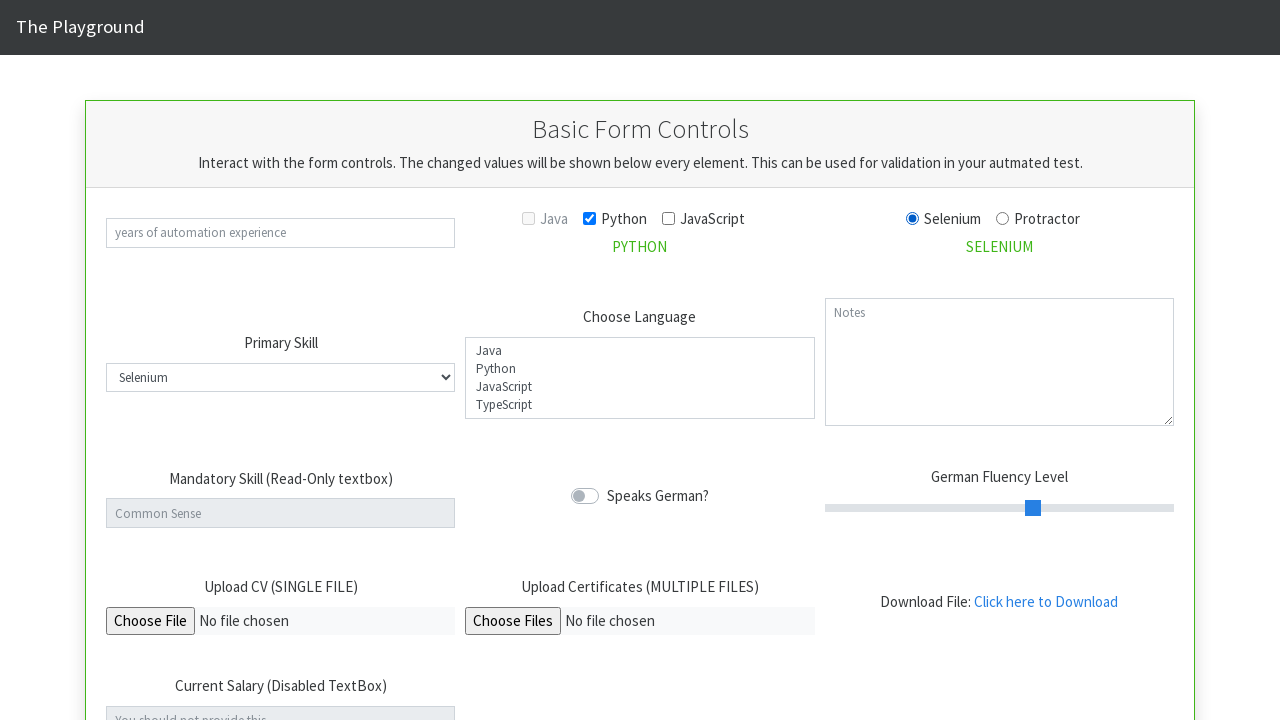

Clicked toggle switch at (613, 491) on .custom-control.custom-switch input
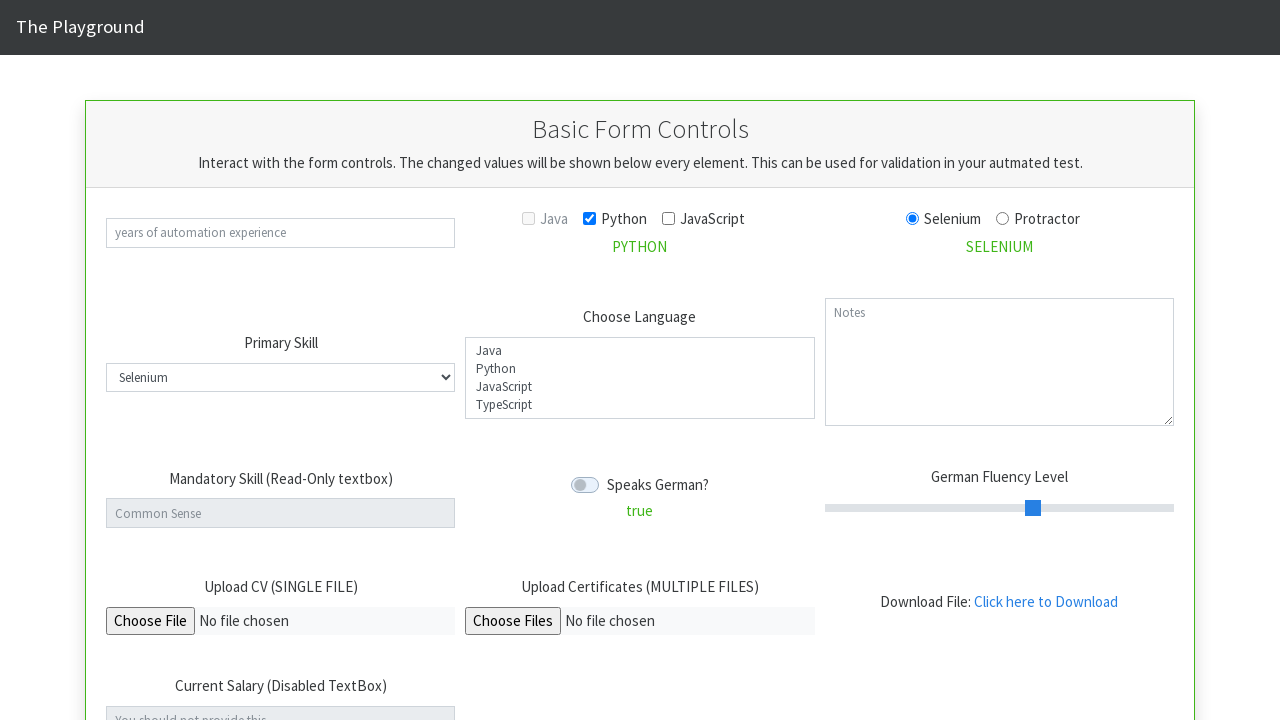

Verified toggle switch is now checked
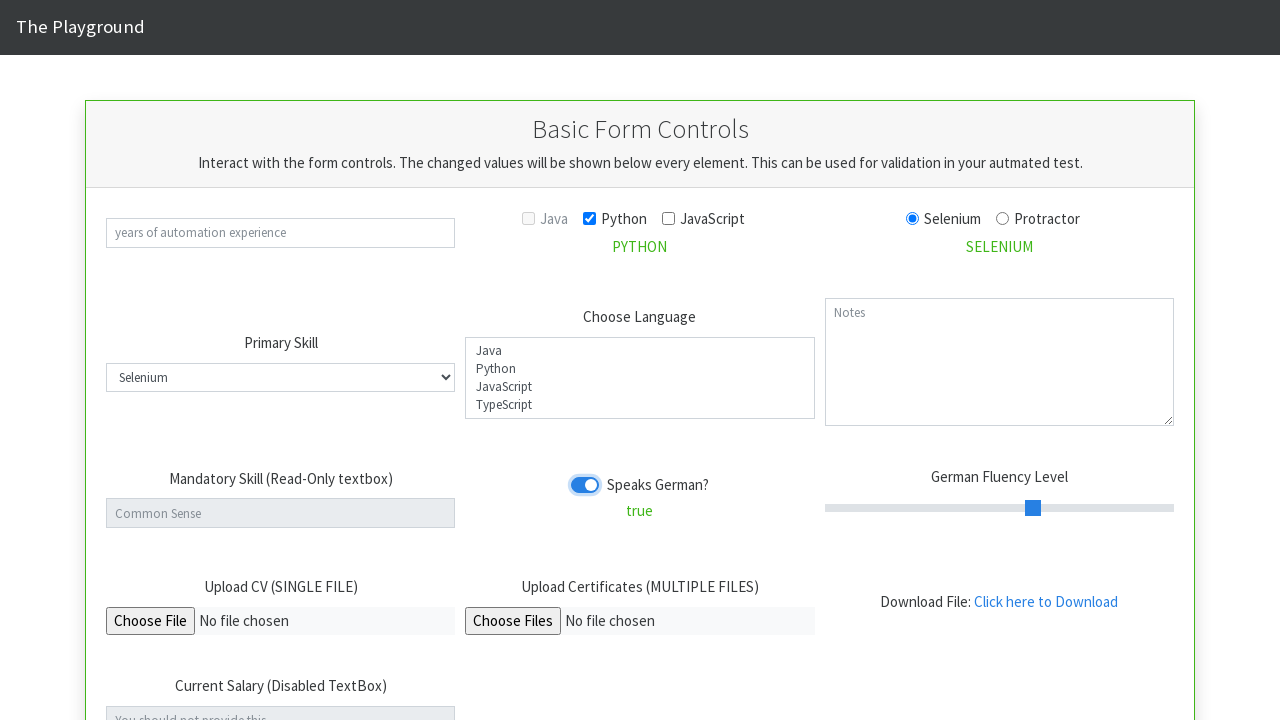

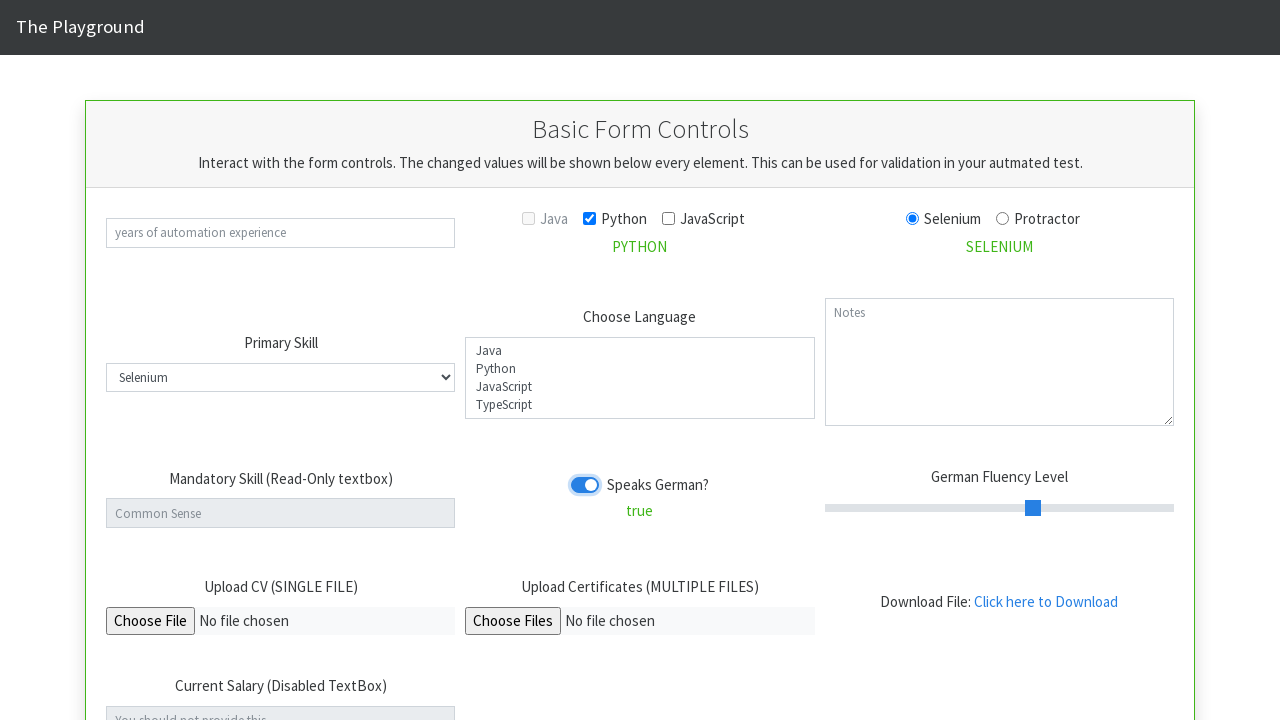